Demonstrates finding an element using relative positioning (locating the username field by finding the input above the password field), types text into it, then refreshes the page.

Starting URL: https://www.saucedemo.com/

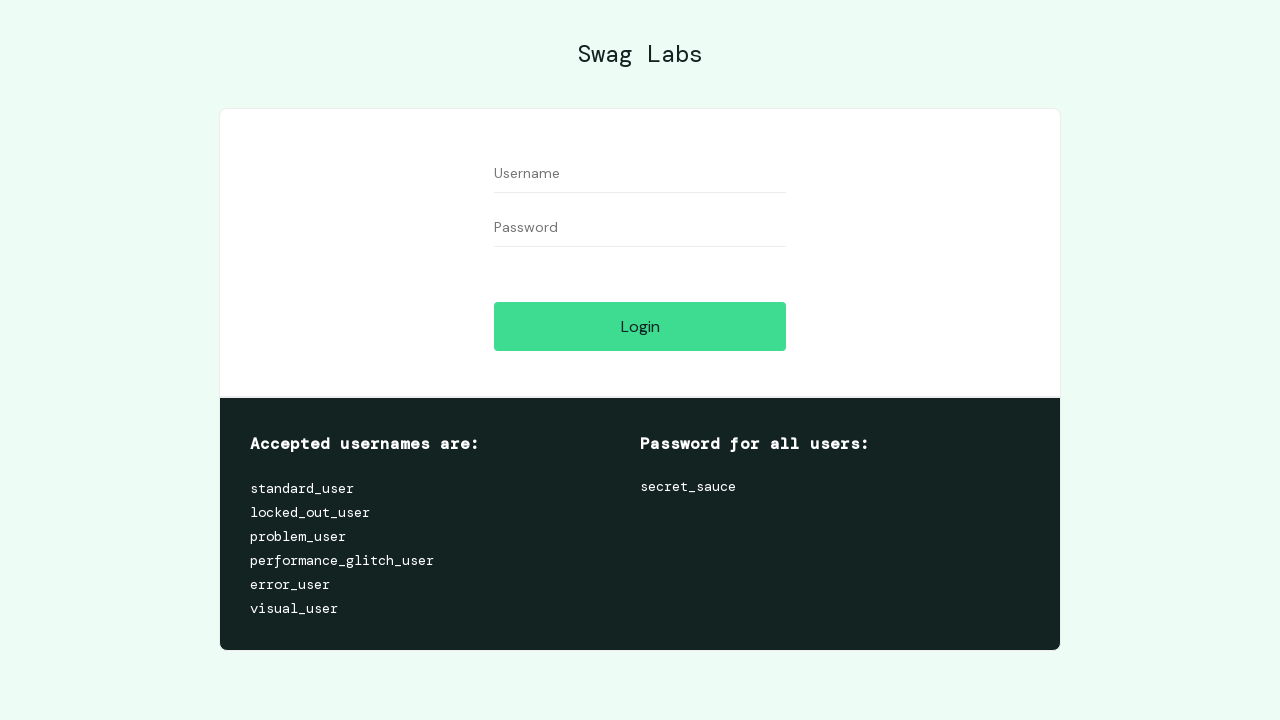

Set viewport size to 1920x1080
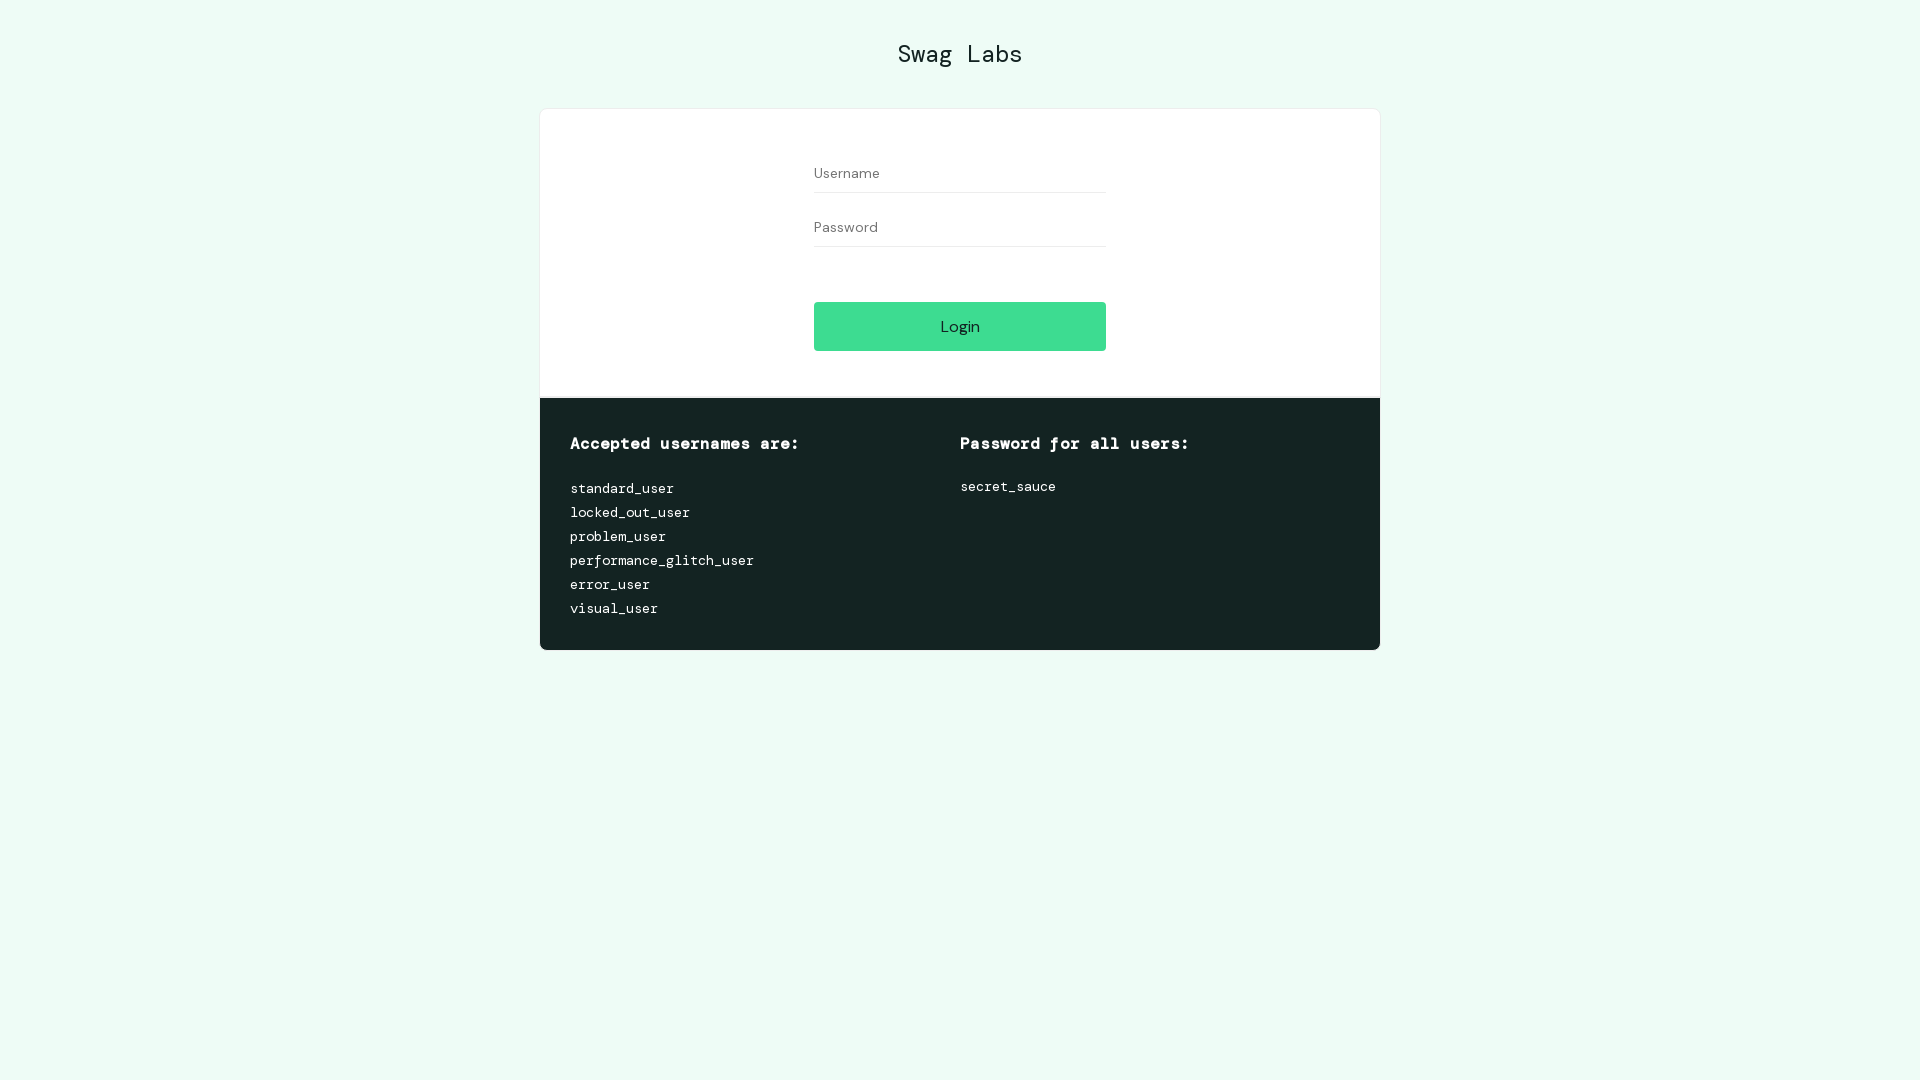

Password field became visible
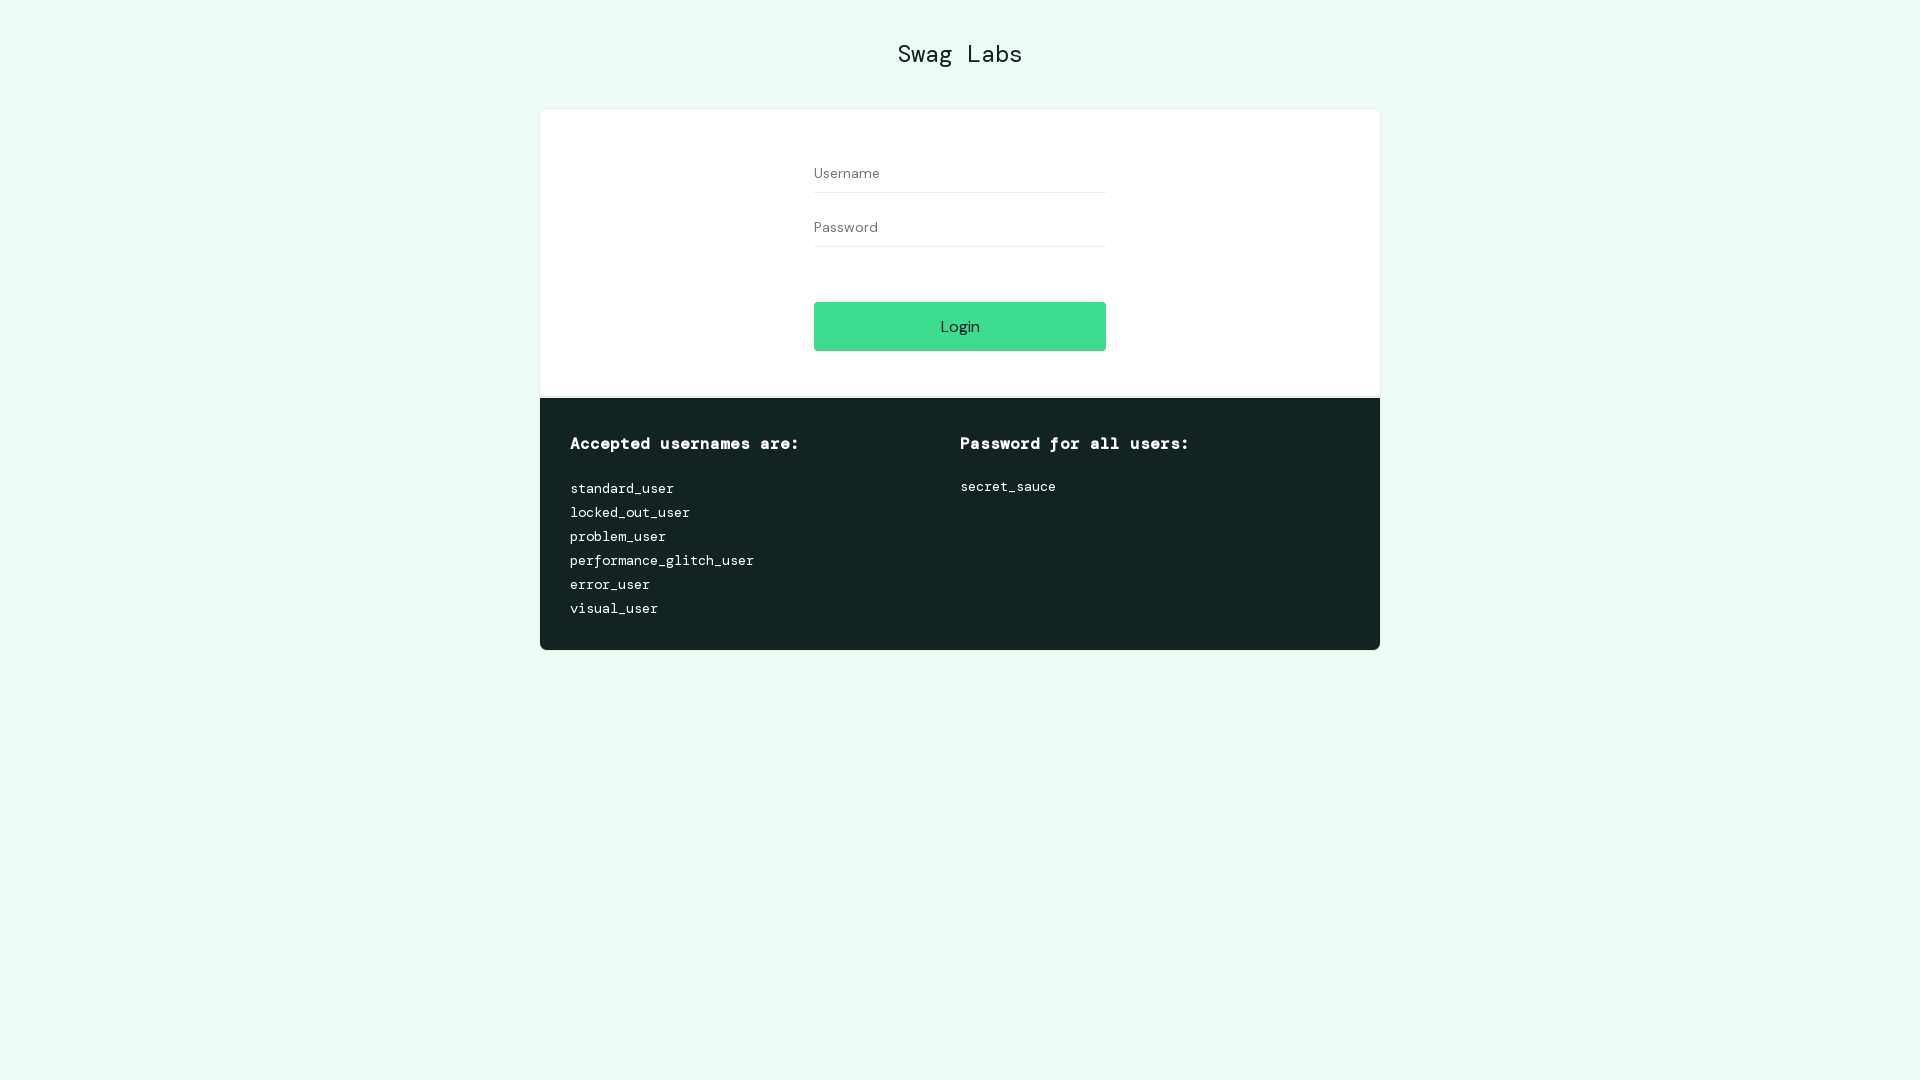

Located username field using relative positioning (input above password field)
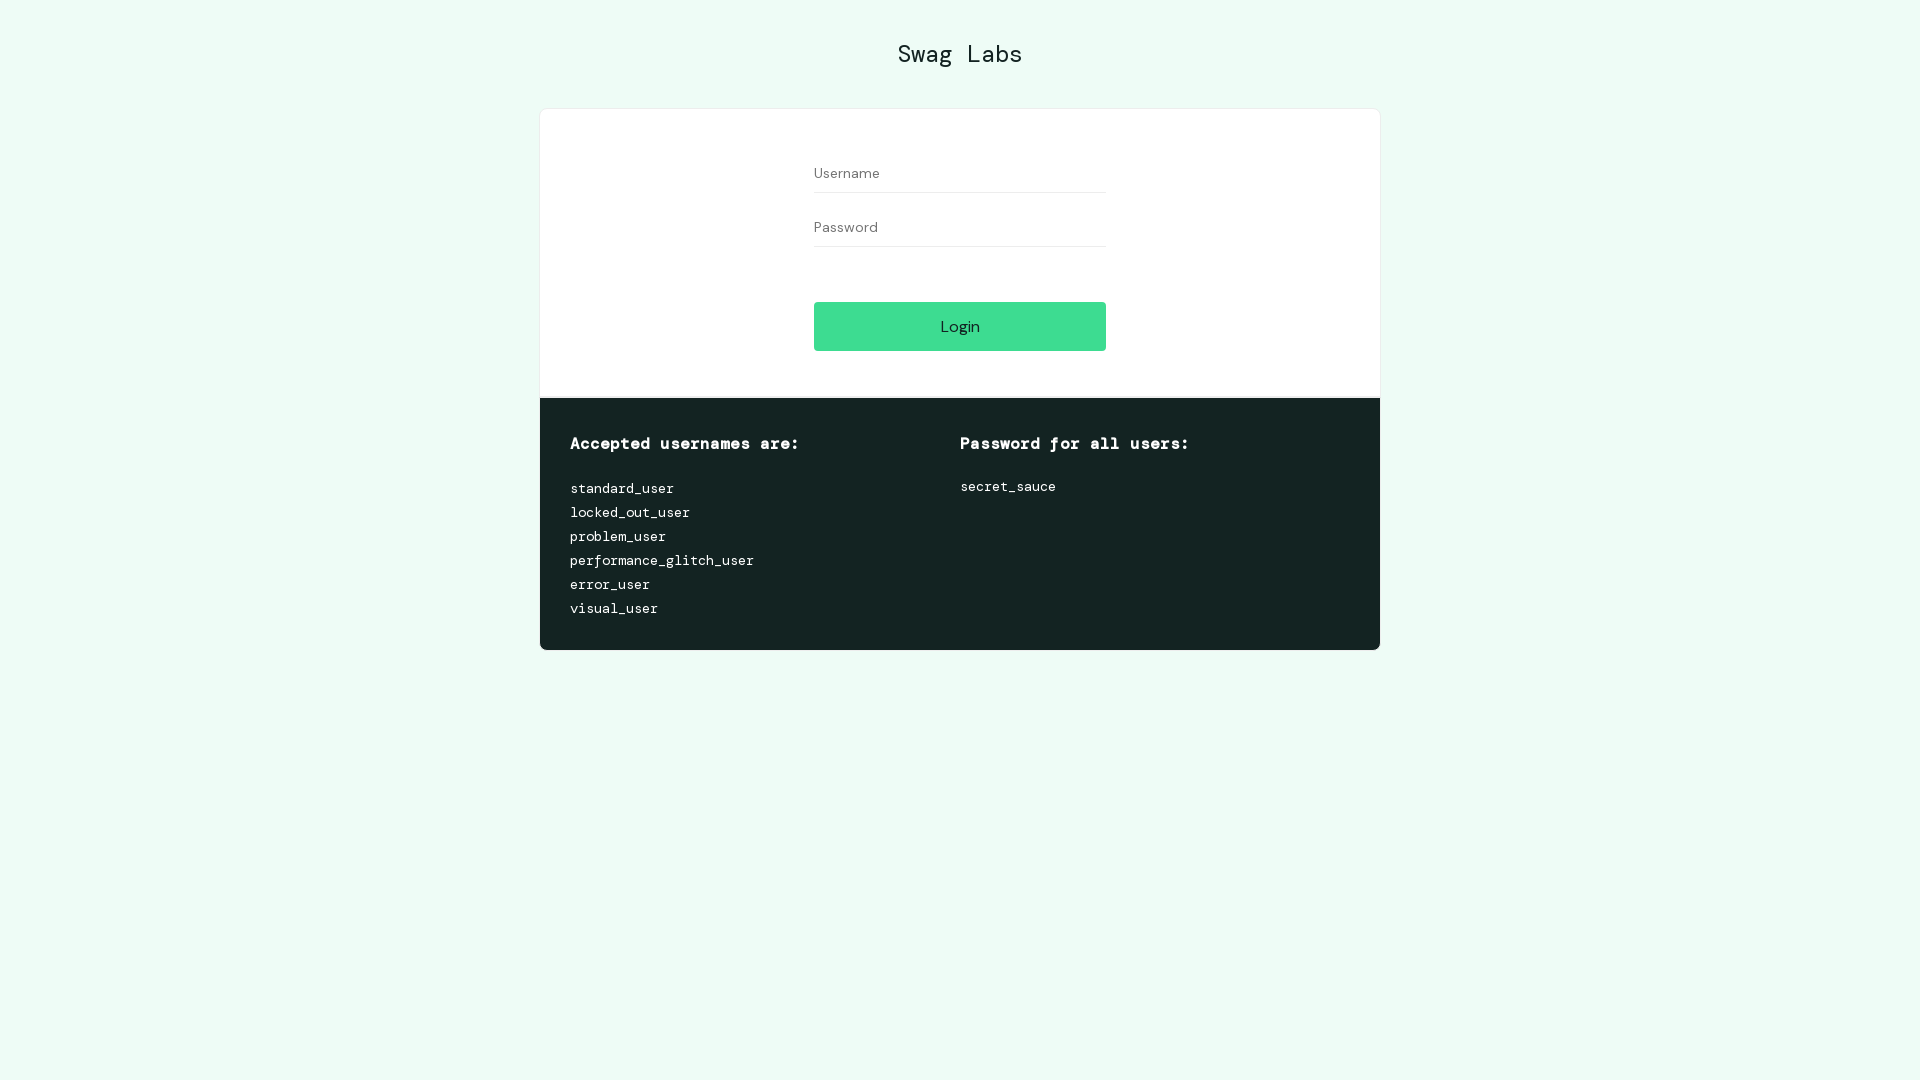

Filled username field with 'Encontramos el elemento :)' on #user-name
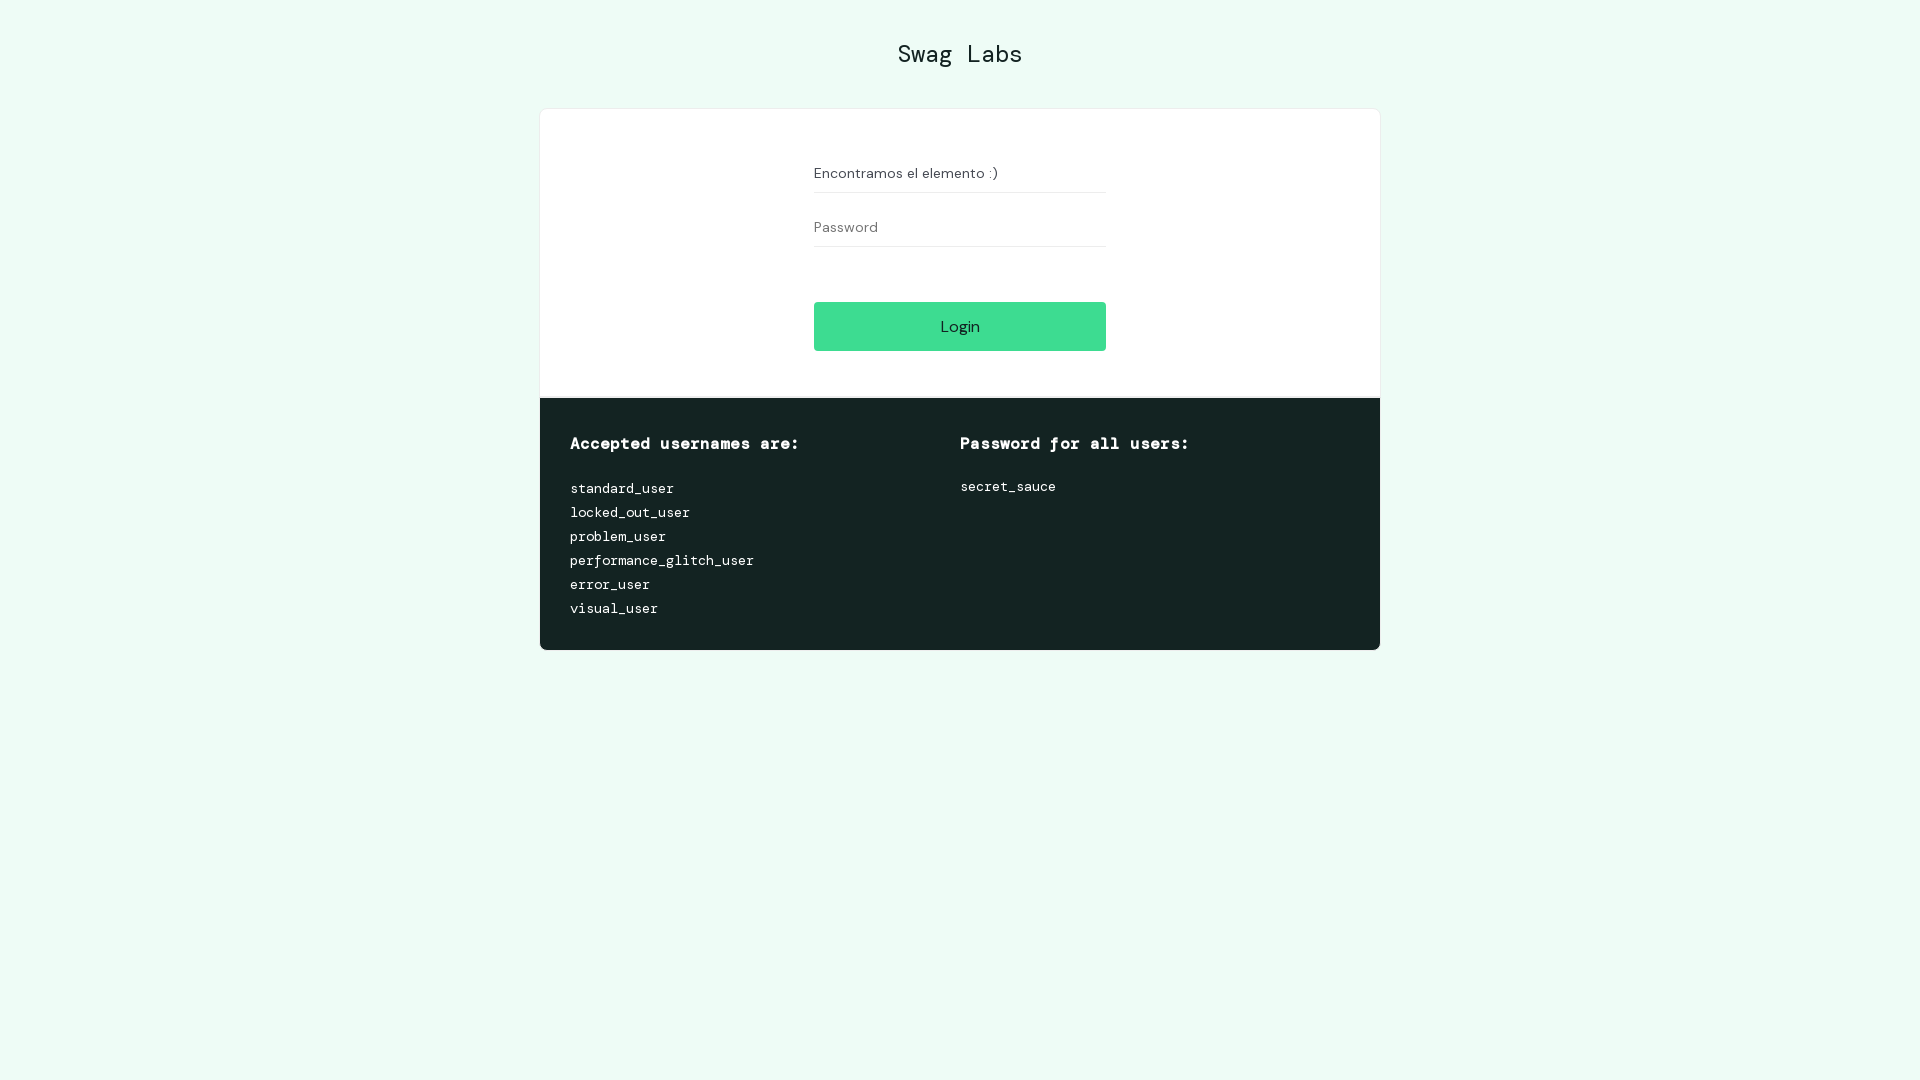

Page refreshed
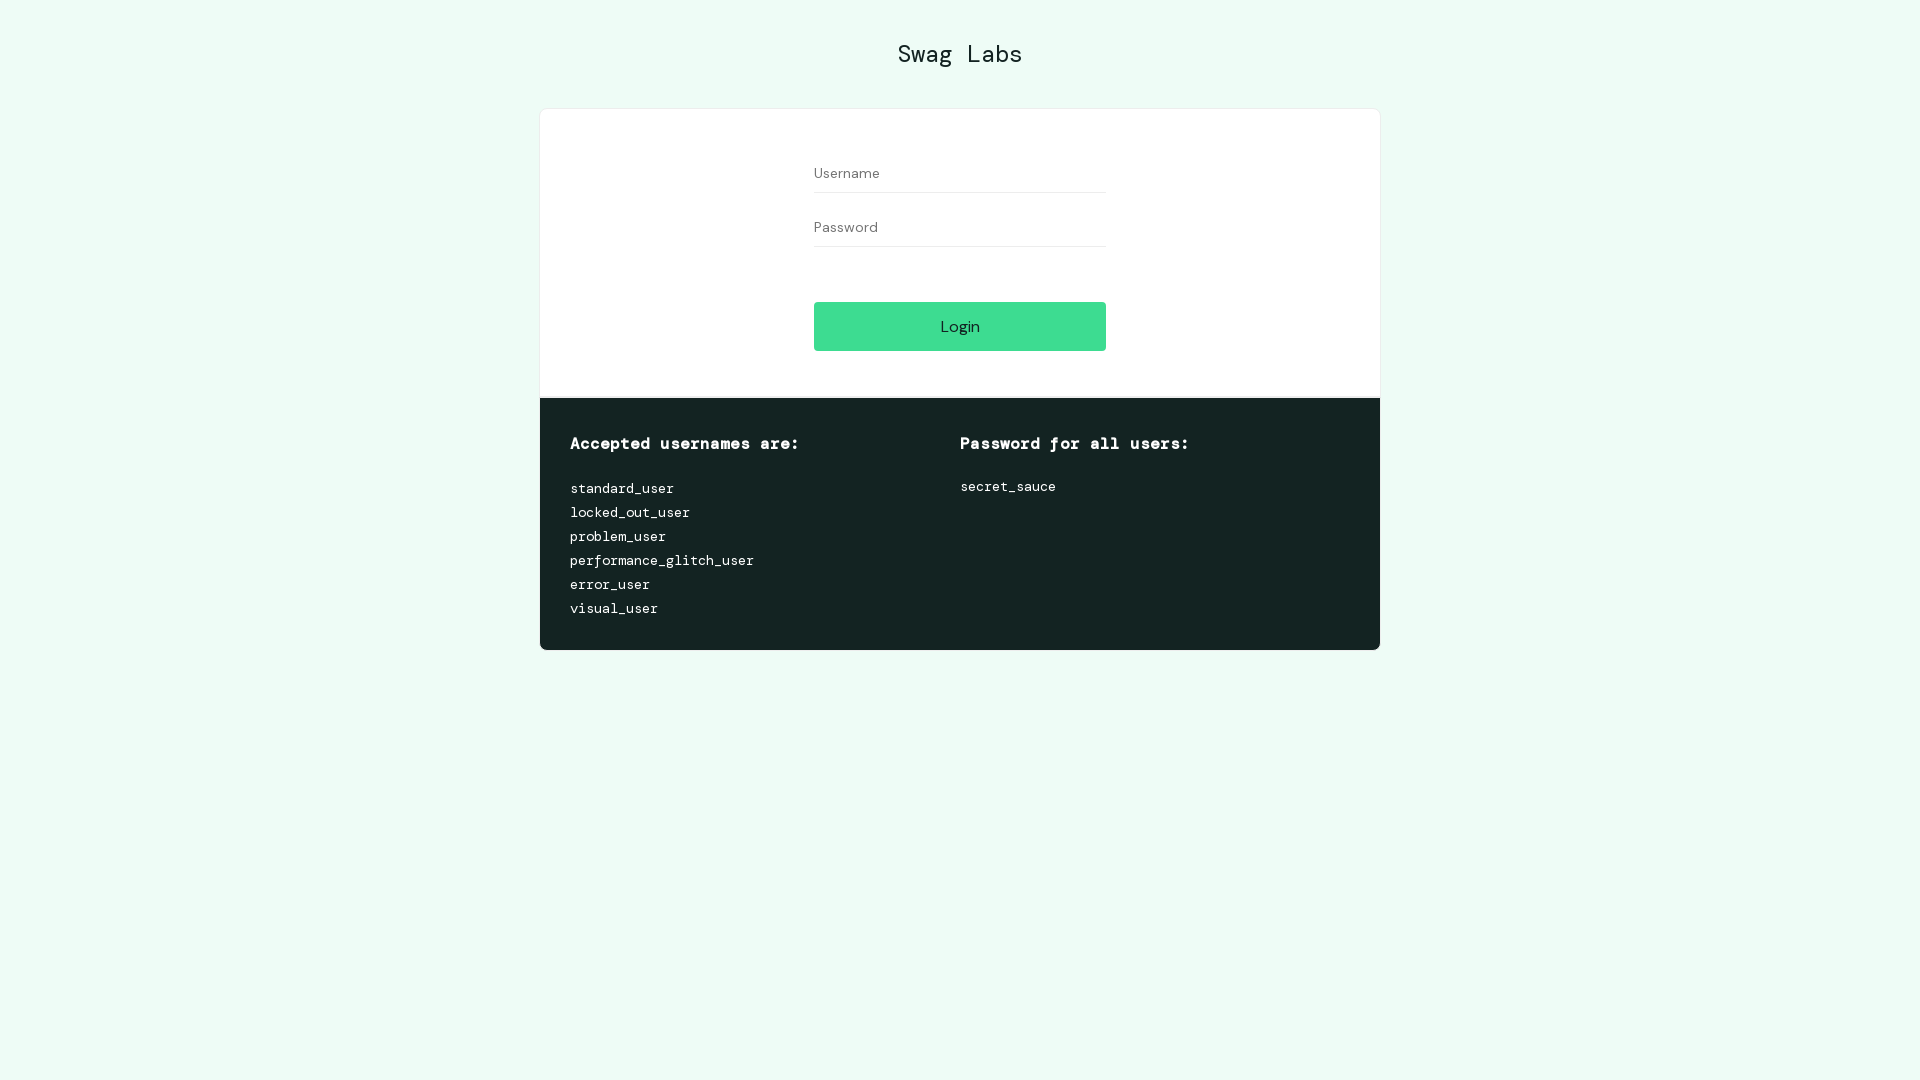

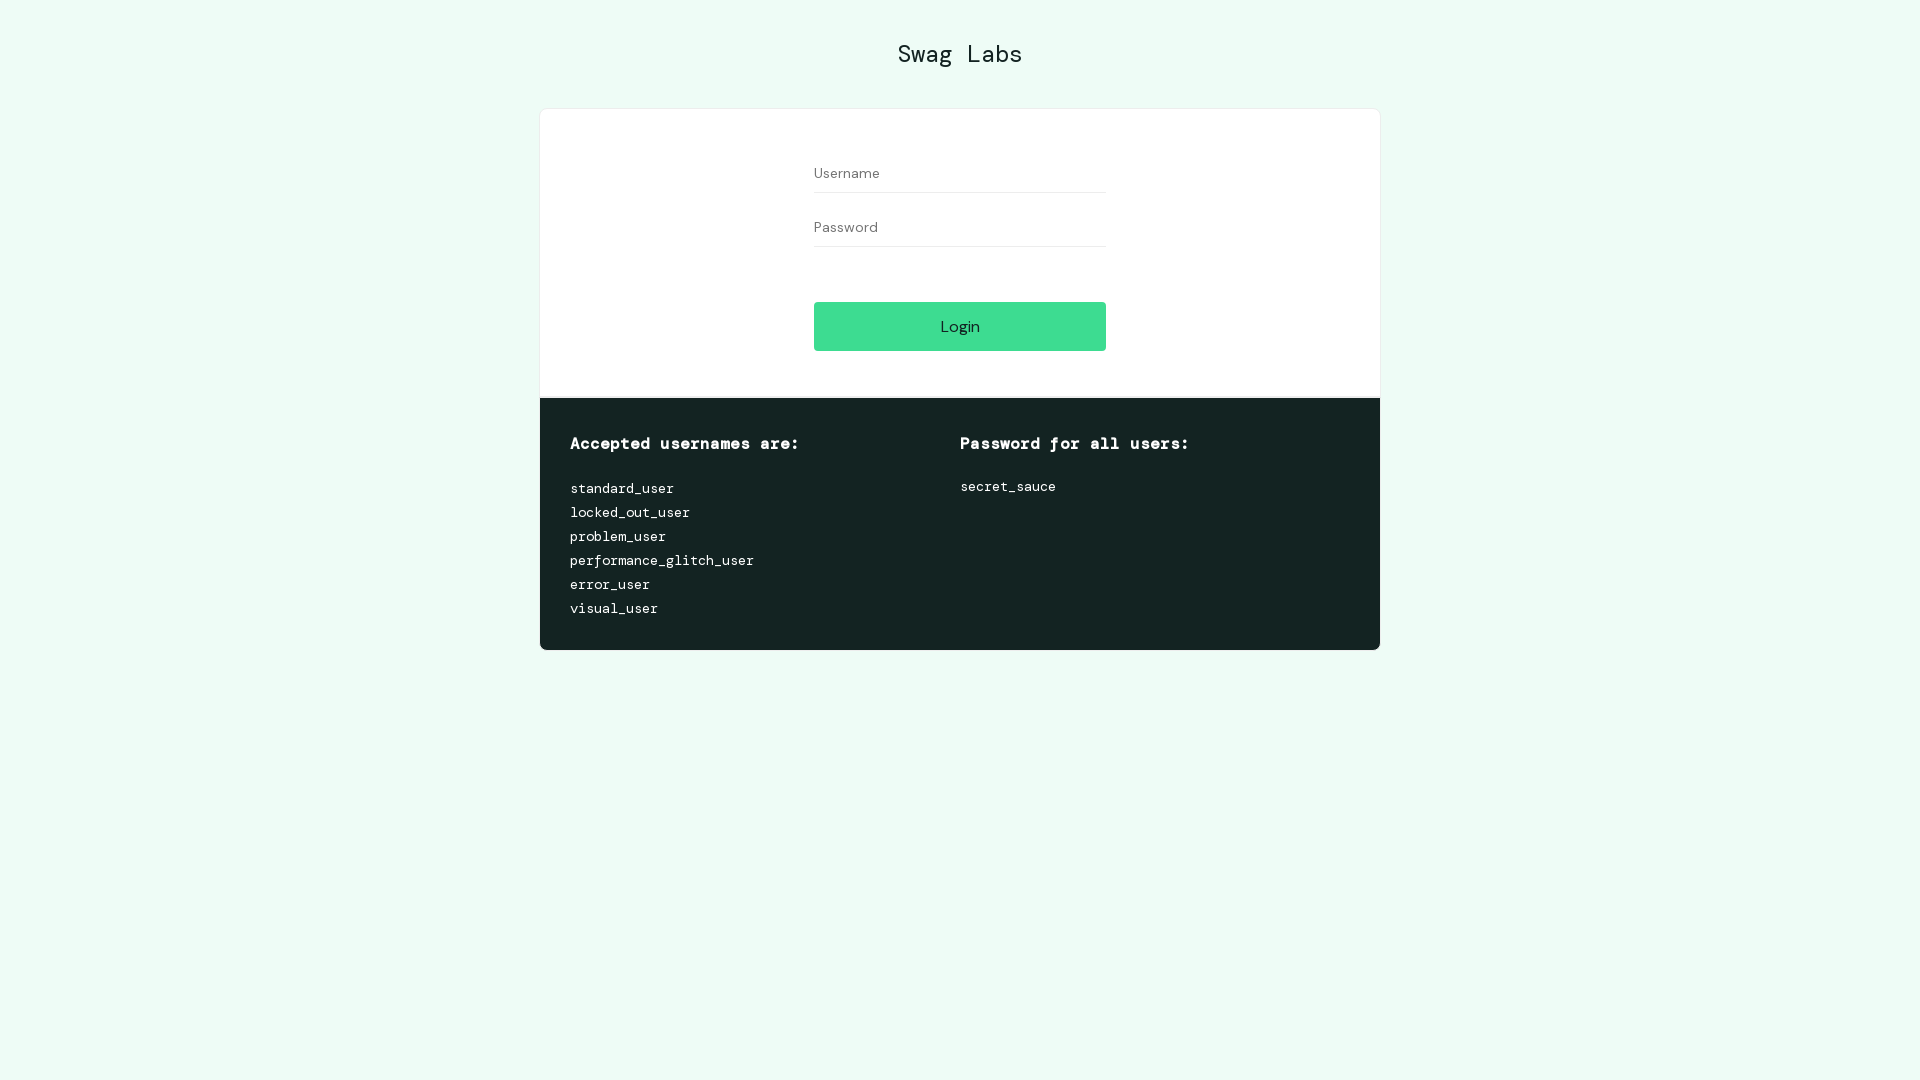